Performs keyboard and mouse actions on the Selenium website including right-click, page scrolling, and double-click

Starting URL: https://www.selenium.dev/

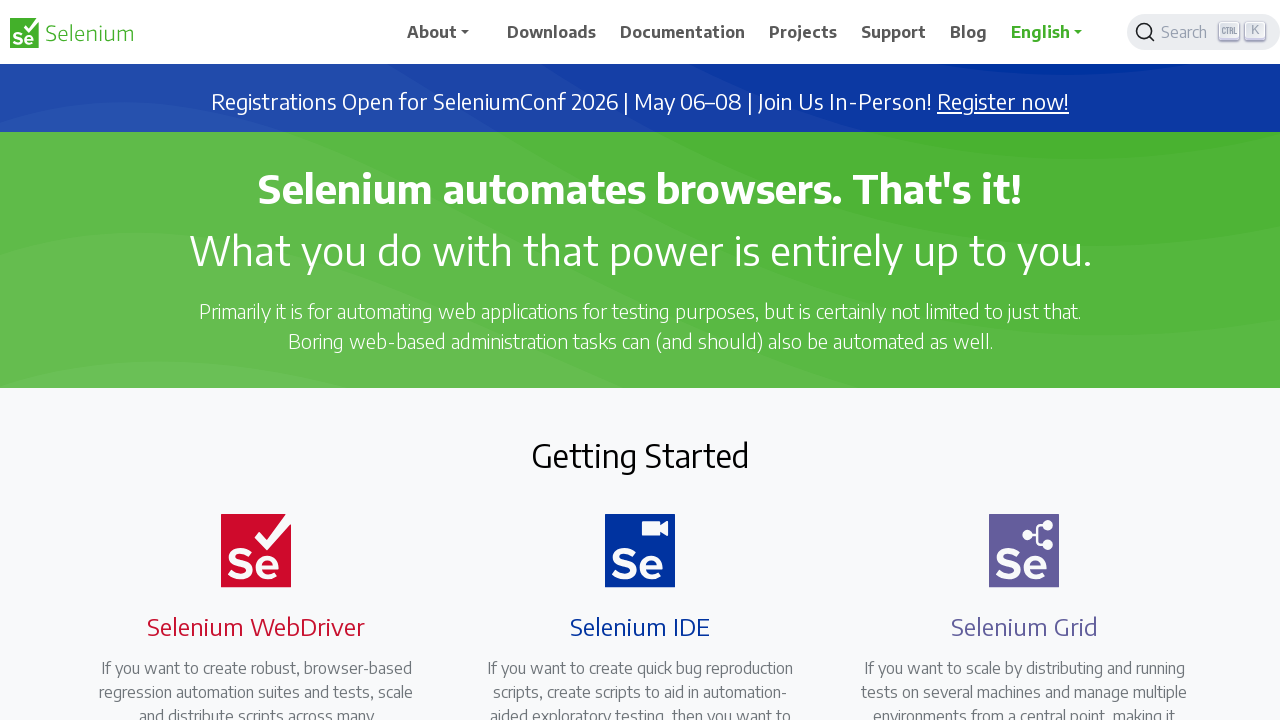

Located Selenium WebDriver heading element
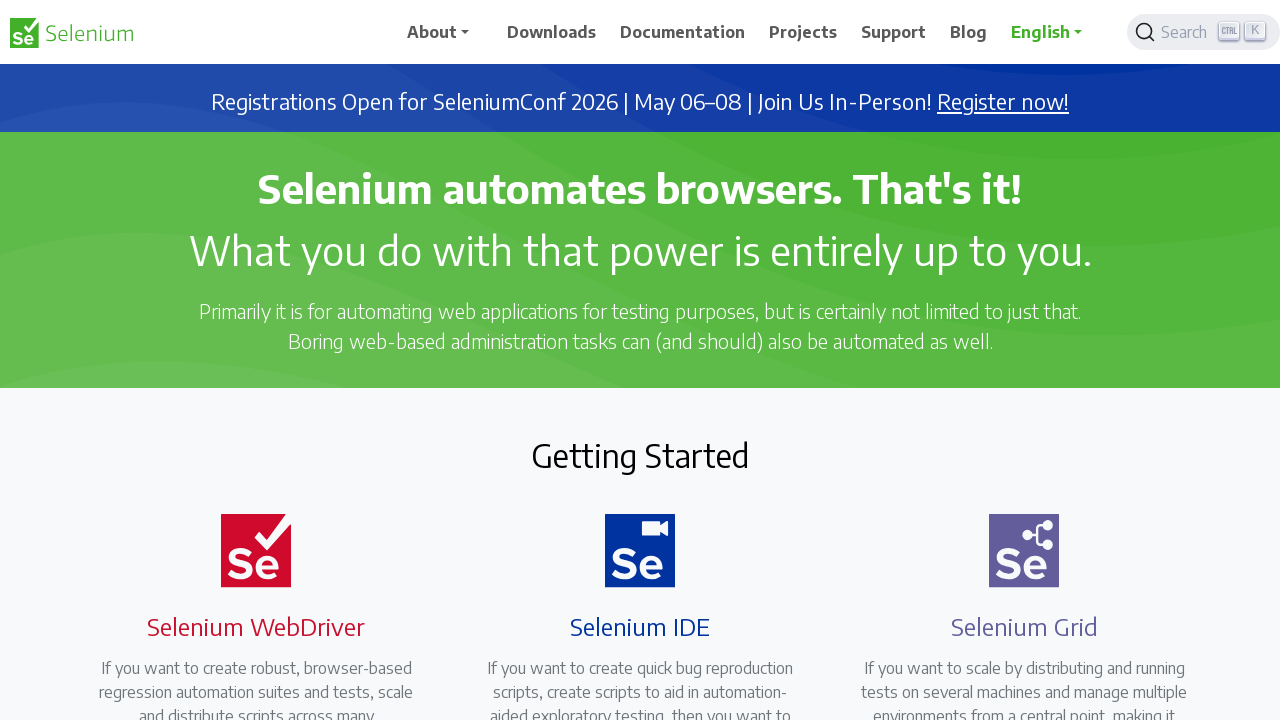

Right-clicked on Selenium WebDriver heading at (256, 626) on h4:has-text('Selenium WebDriver')
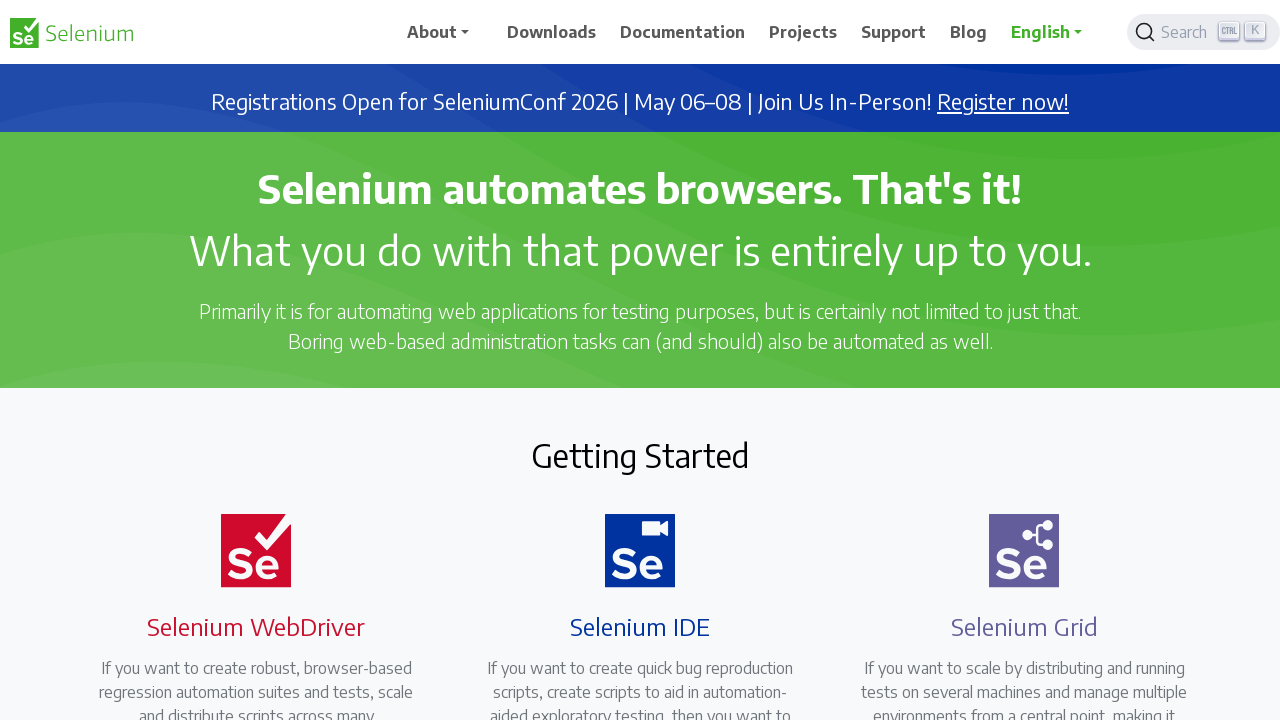

Pressed Page Down key (scroll 1/10)
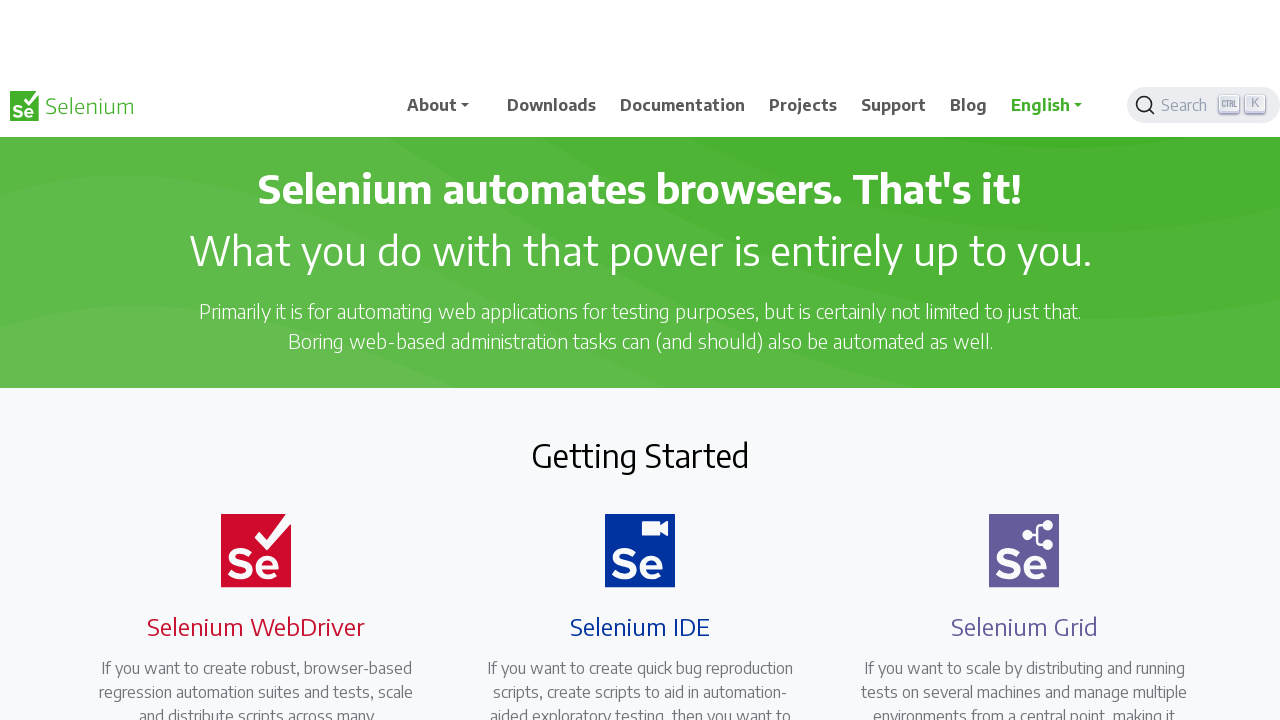

Pressed Page Down key (scroll 2/10)
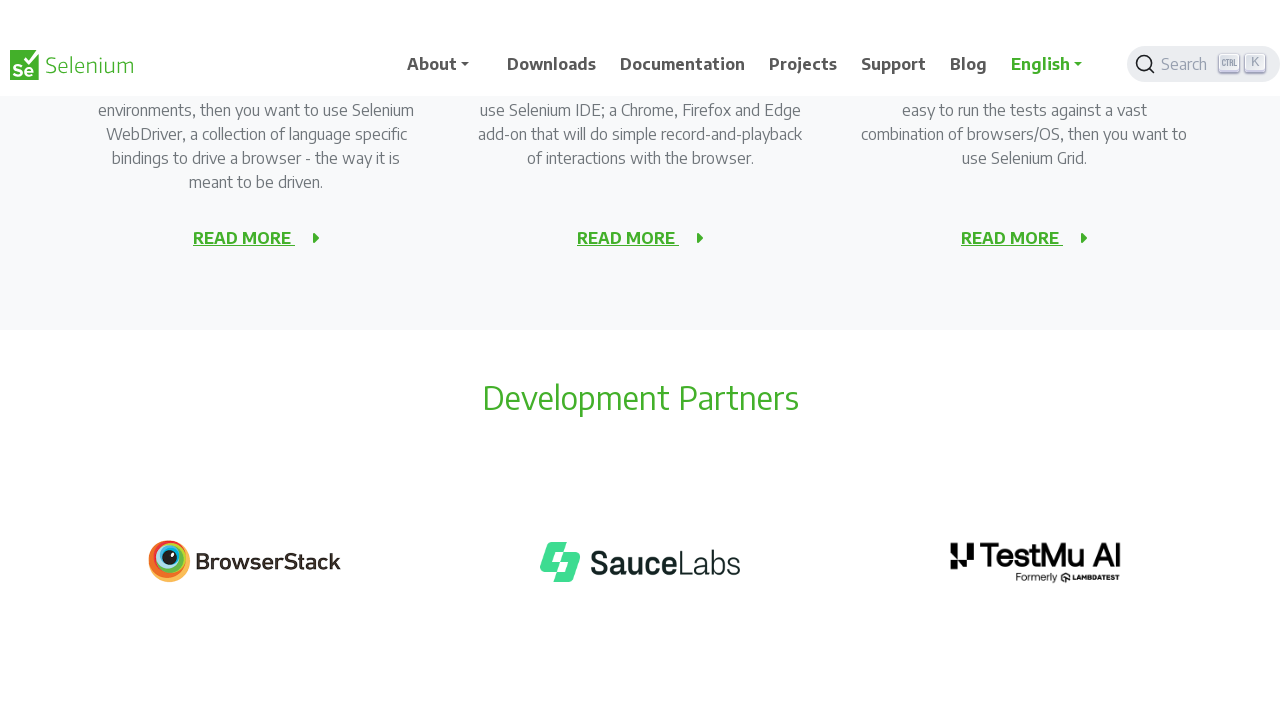

Pressed Page Down key (scroll 3/10)
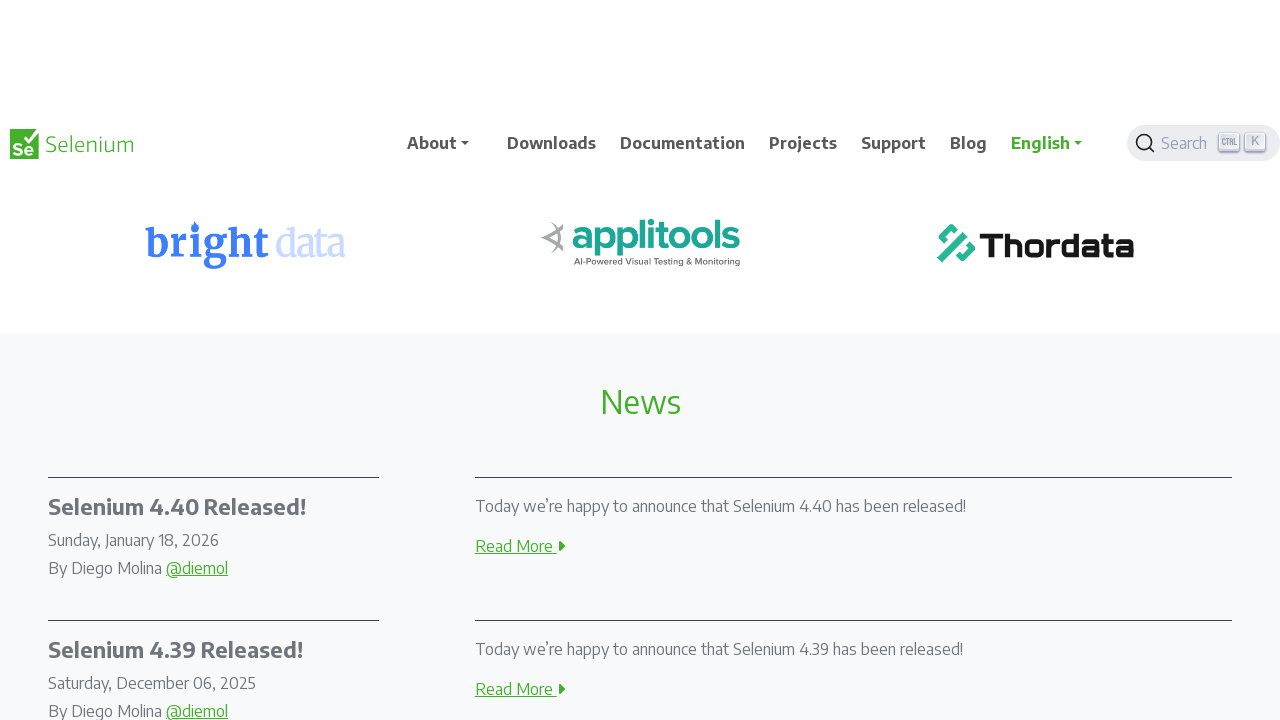

Pressed Page Down key (scroll 4/10)
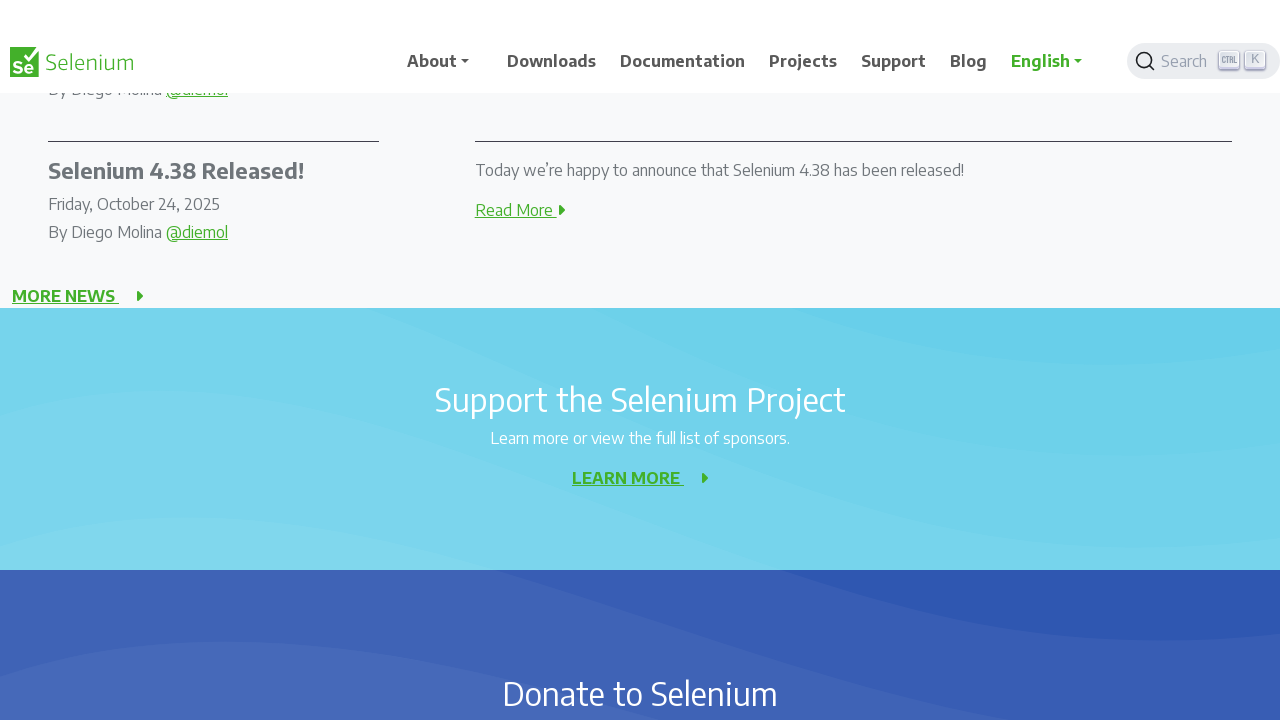

Pressed Page Down key (scroll 5/10)
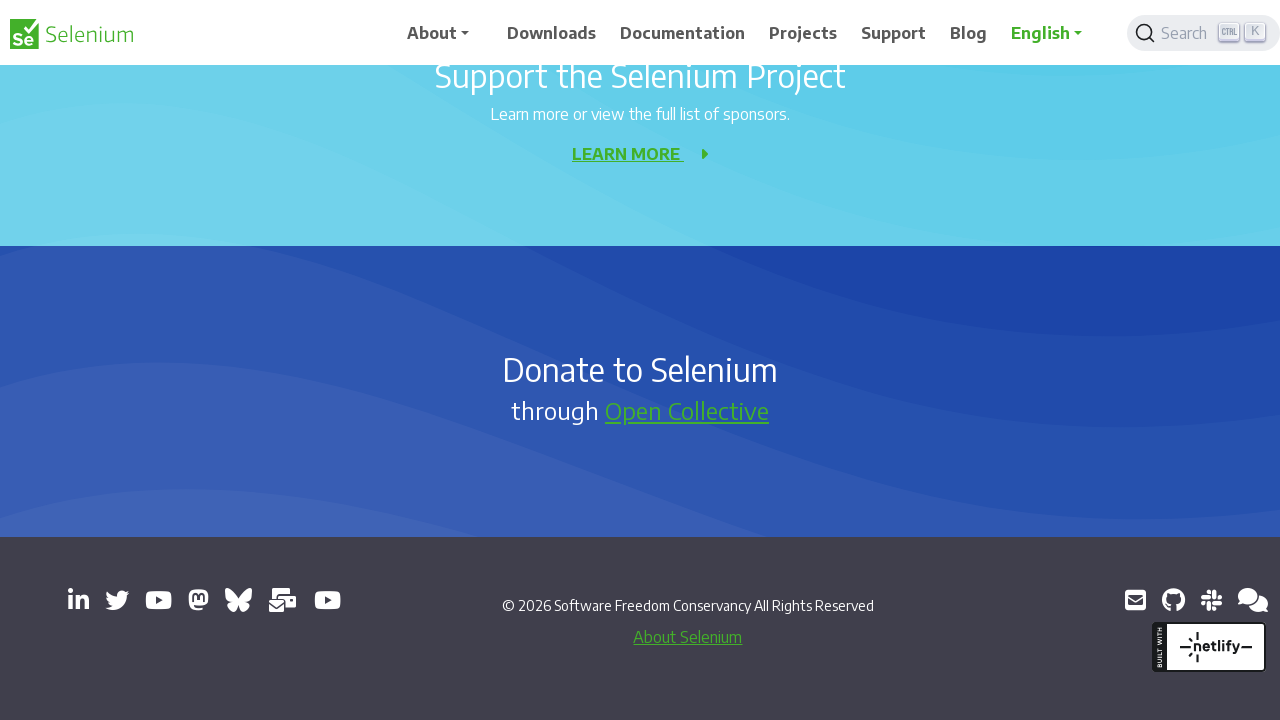

Pressed Page Down key (scroll 6/10)
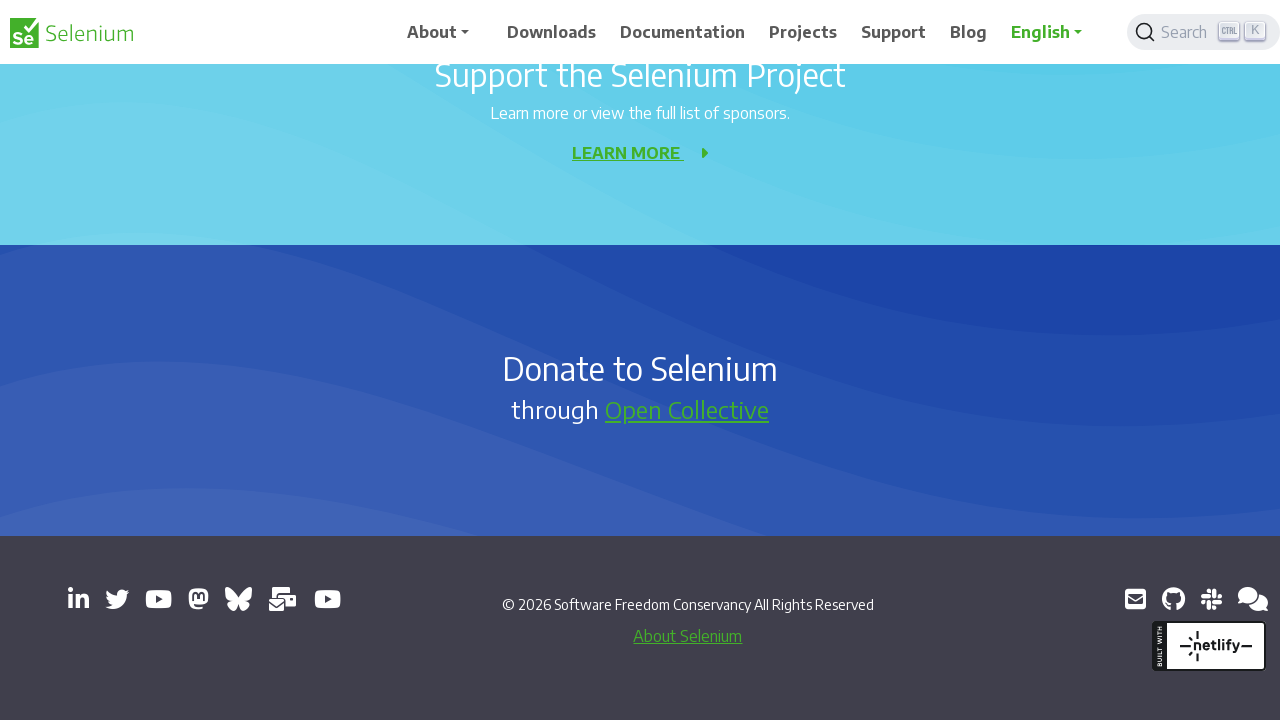

Pressed Page Down key (scroll 7/10)
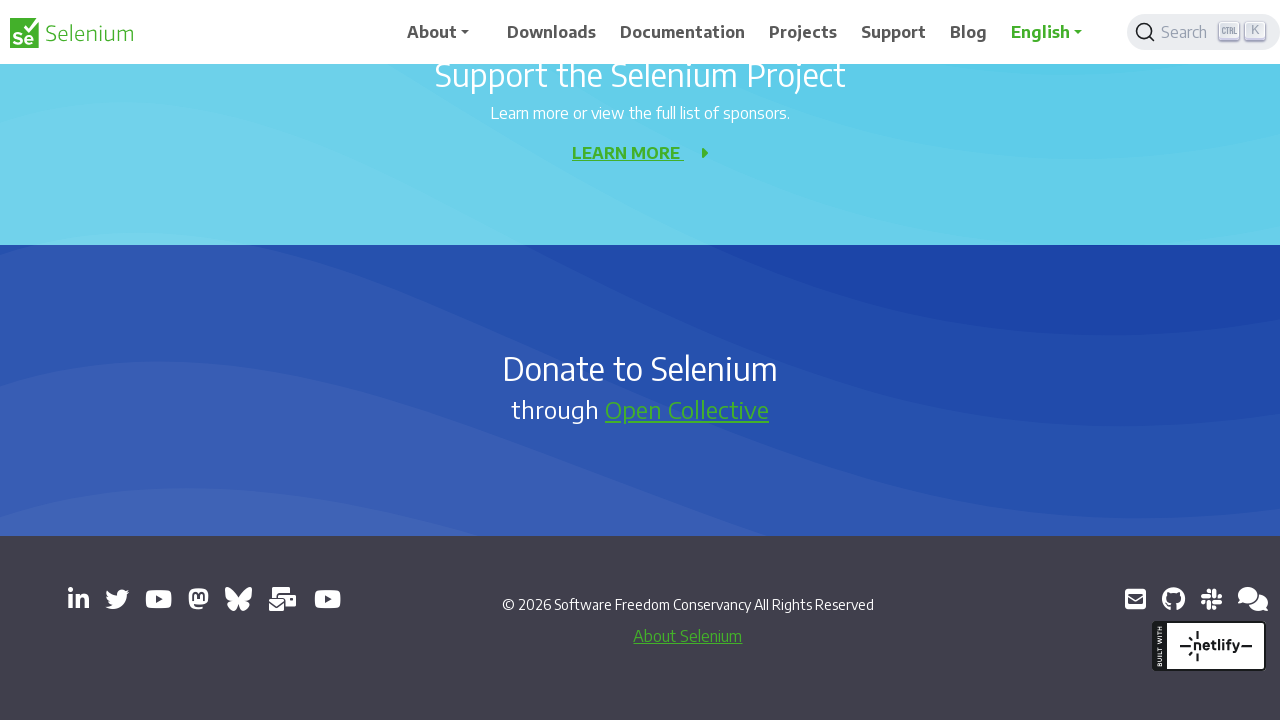

Pressed Page Down key (scroll 8/10)
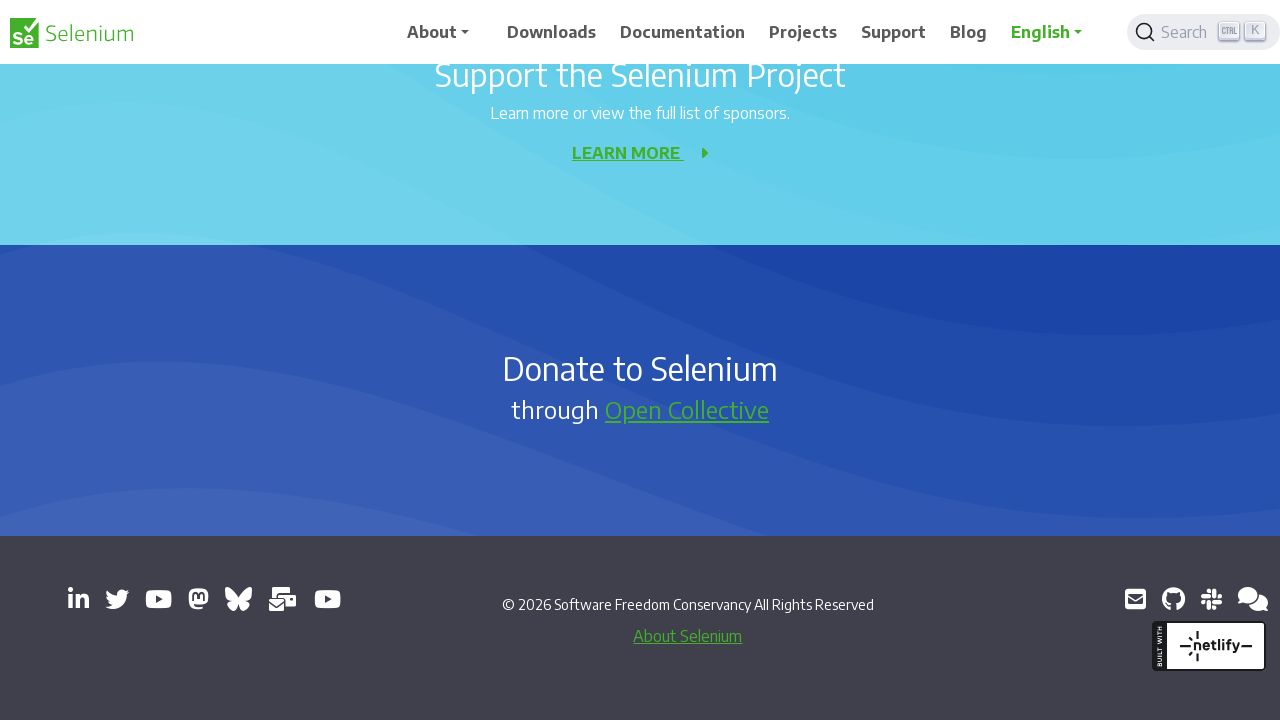

Pressed Page Down key (scroll 9/10)
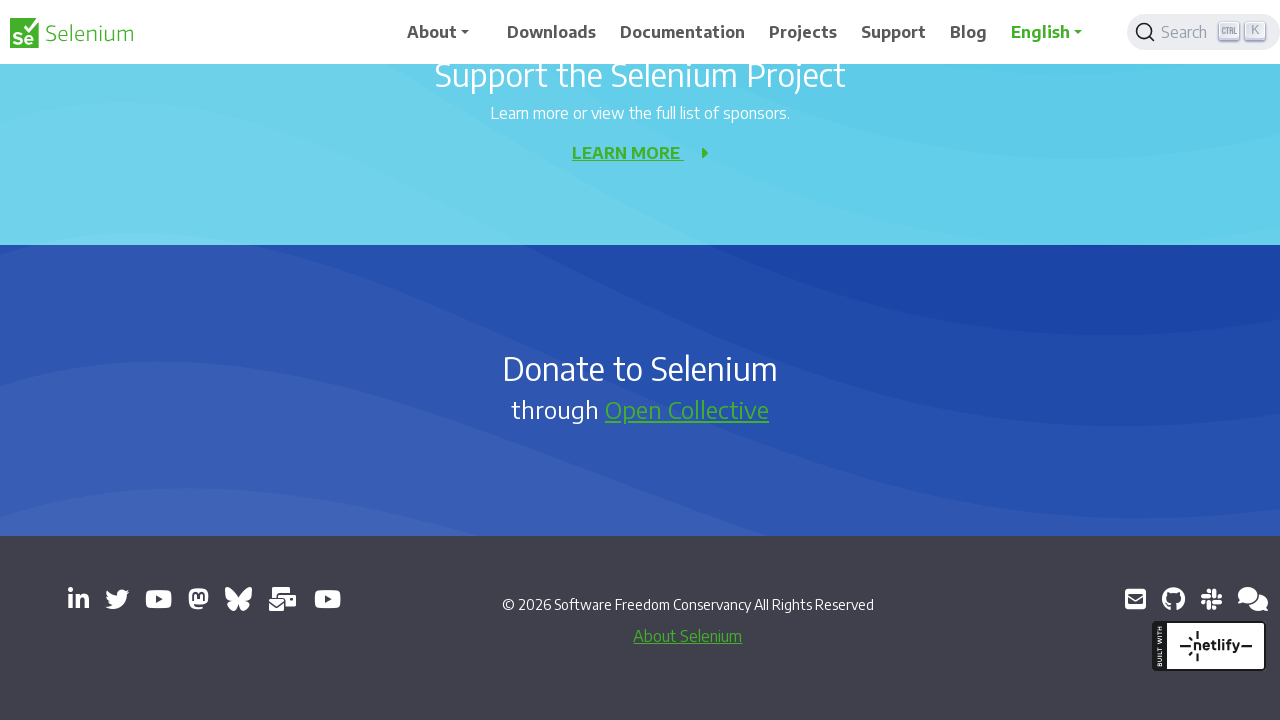

Pressed Page Down key (scroll 10/10)
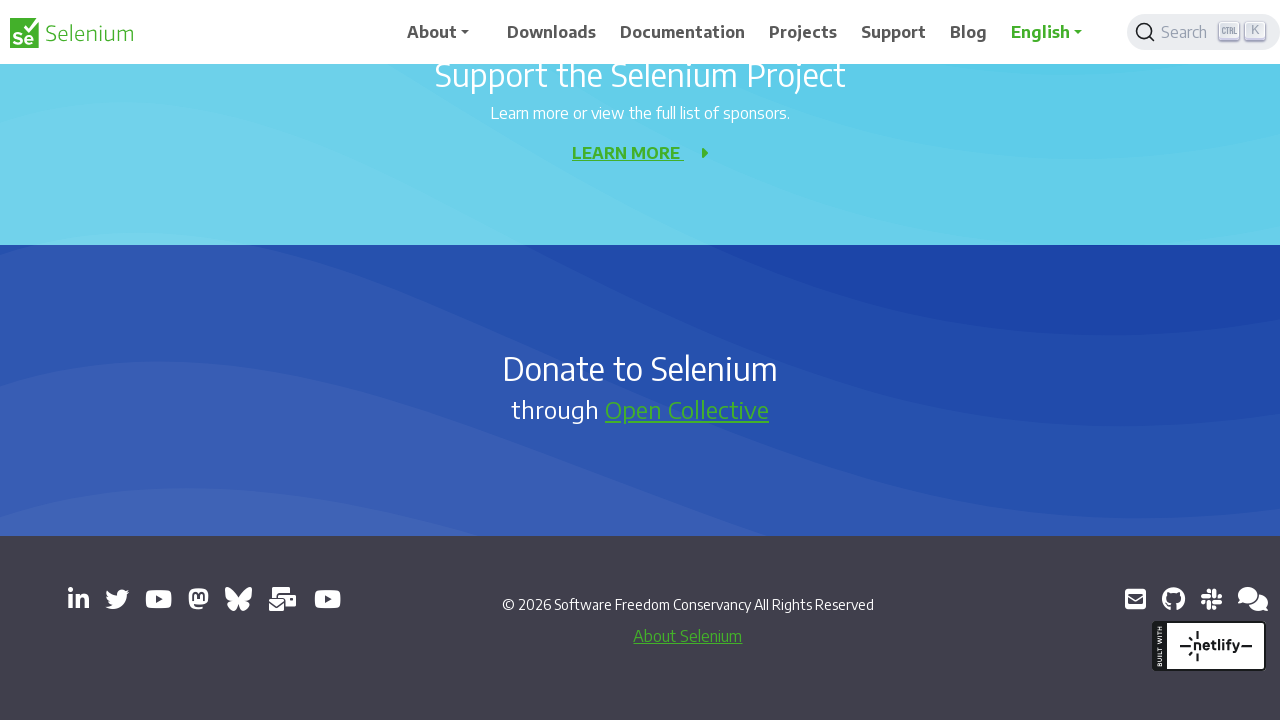

Double-clicked on page body at (640, 360) on body
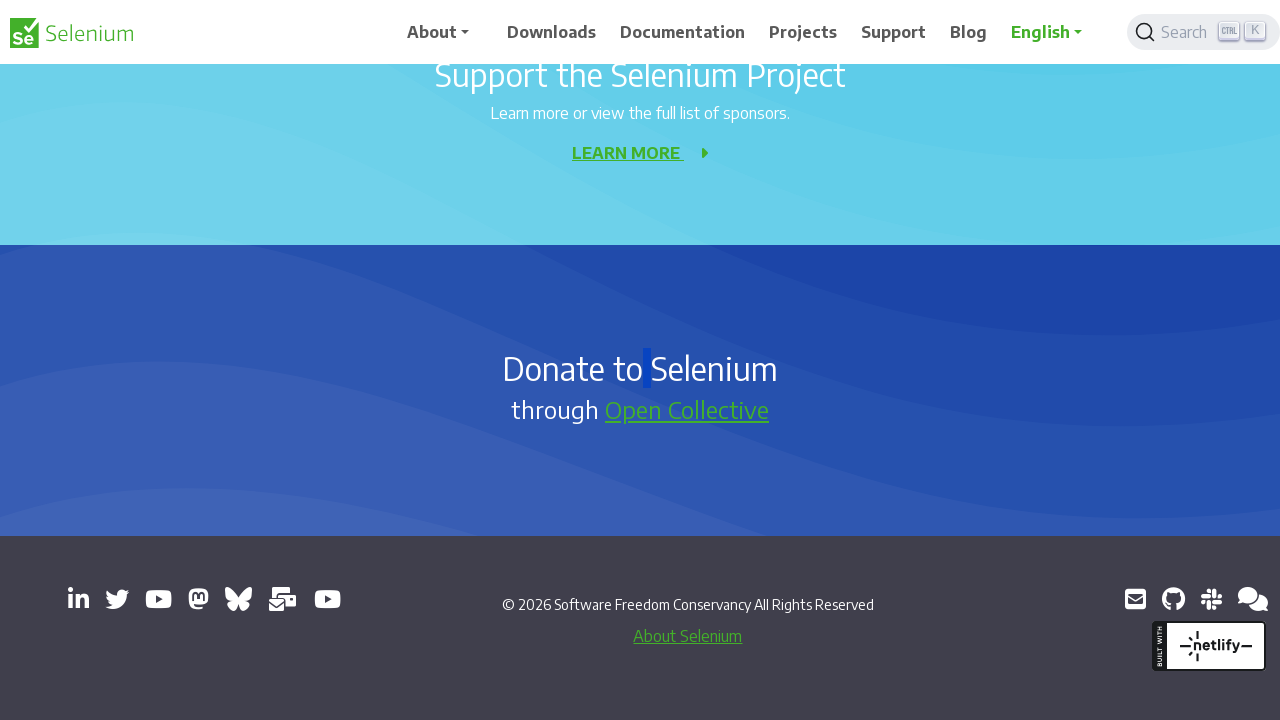

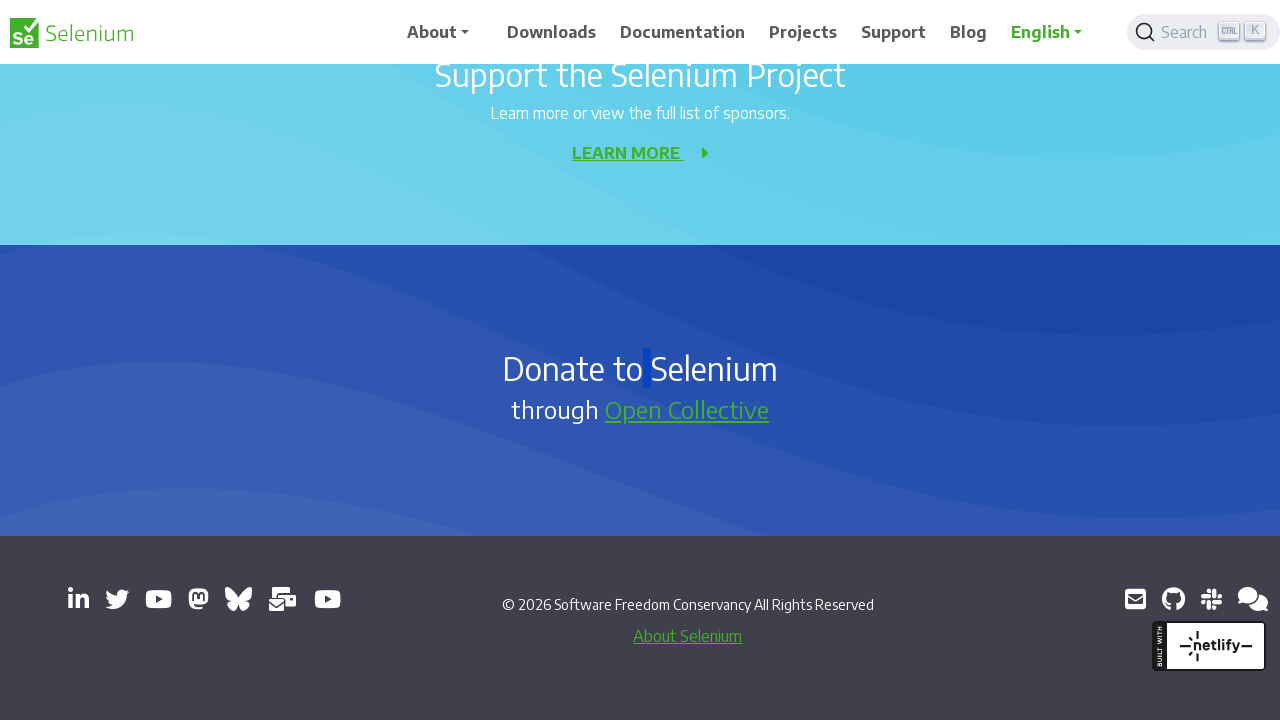